Tests alert handling by entering text in an input field, triggering an alert, and accepting it

Starting URL: https://www.rahulshettyacademy.com/AutomationPractice/

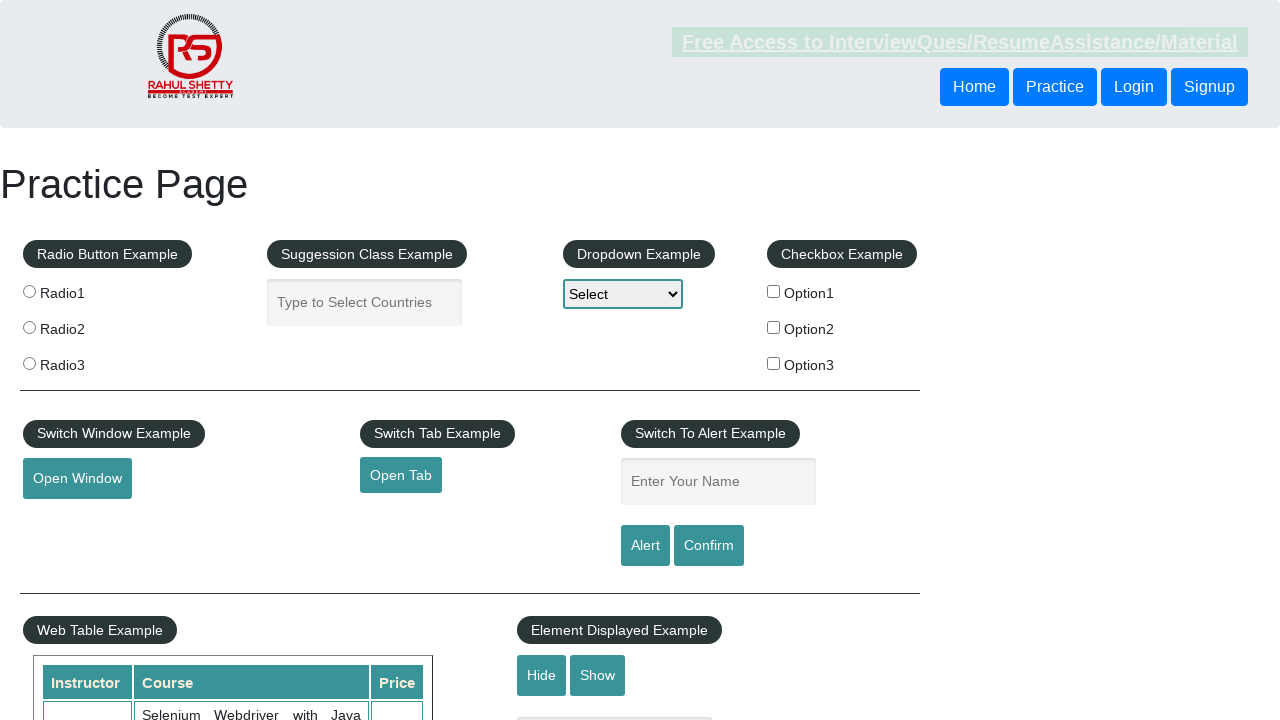

Entered 'Hi' in the name input field on #name
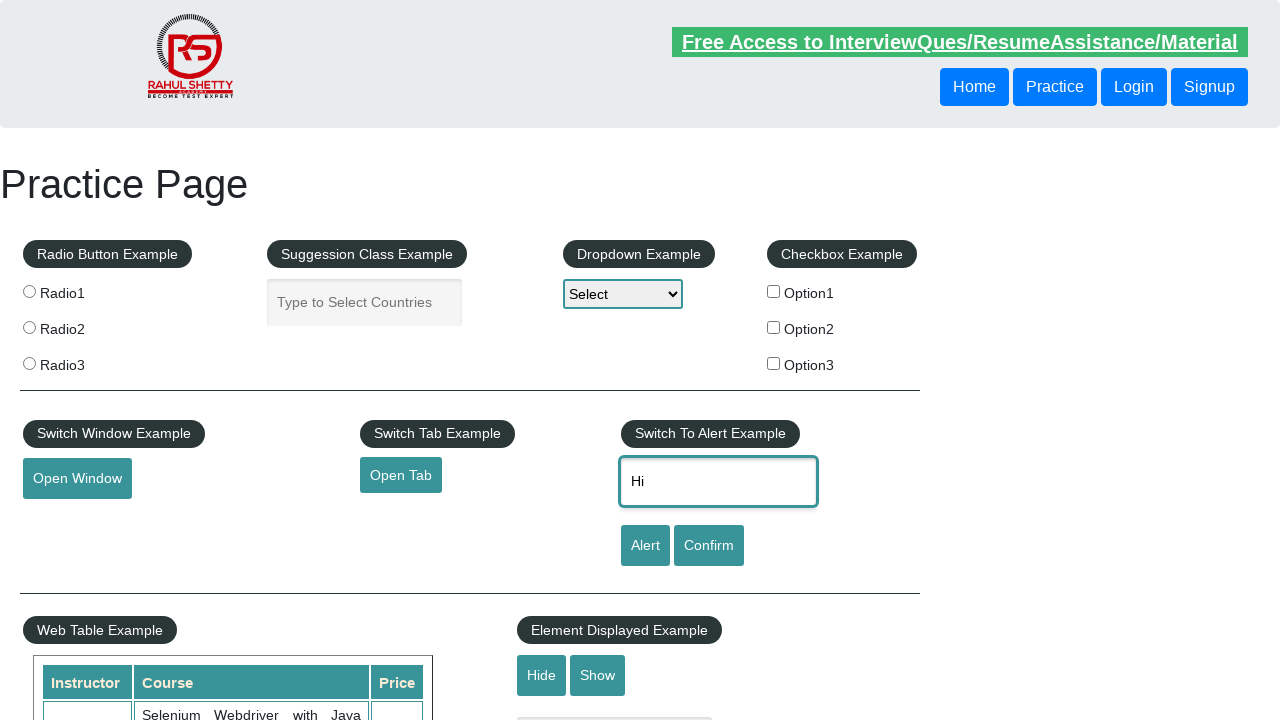

Set up dialog handler to accept alerts
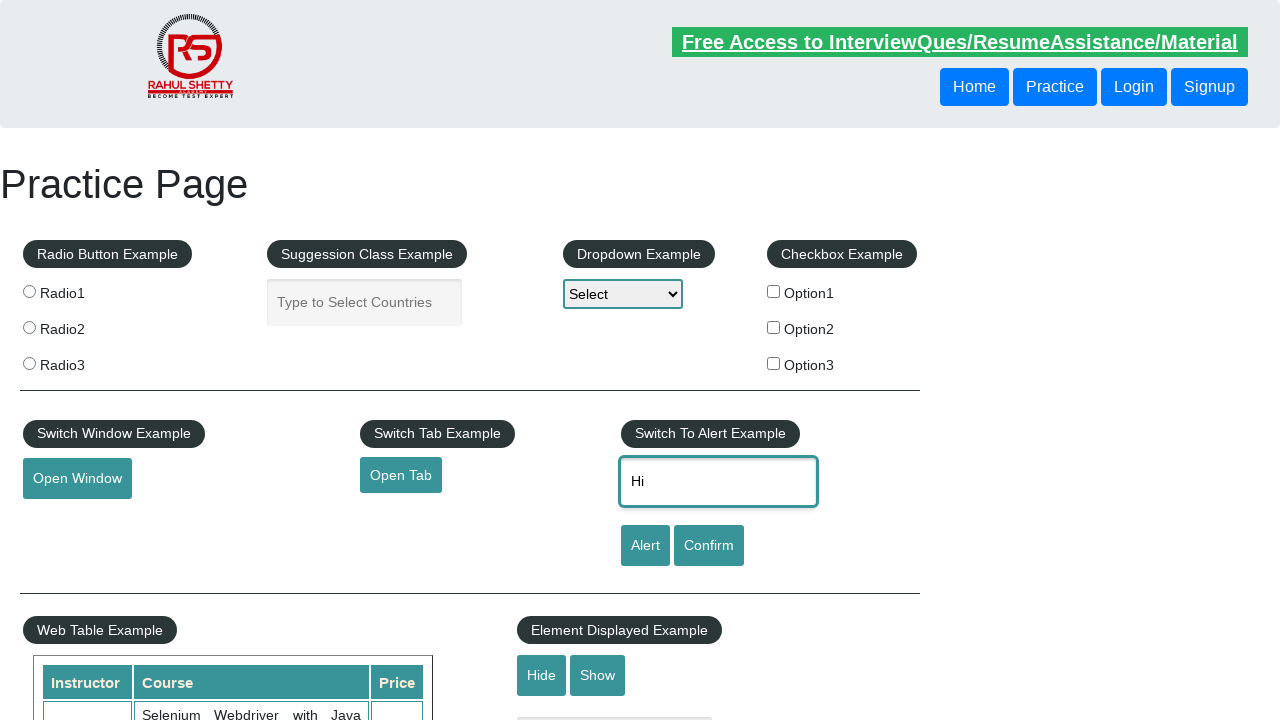

Clicked alert button to trigger alert at (645, 546) on #alertbtn
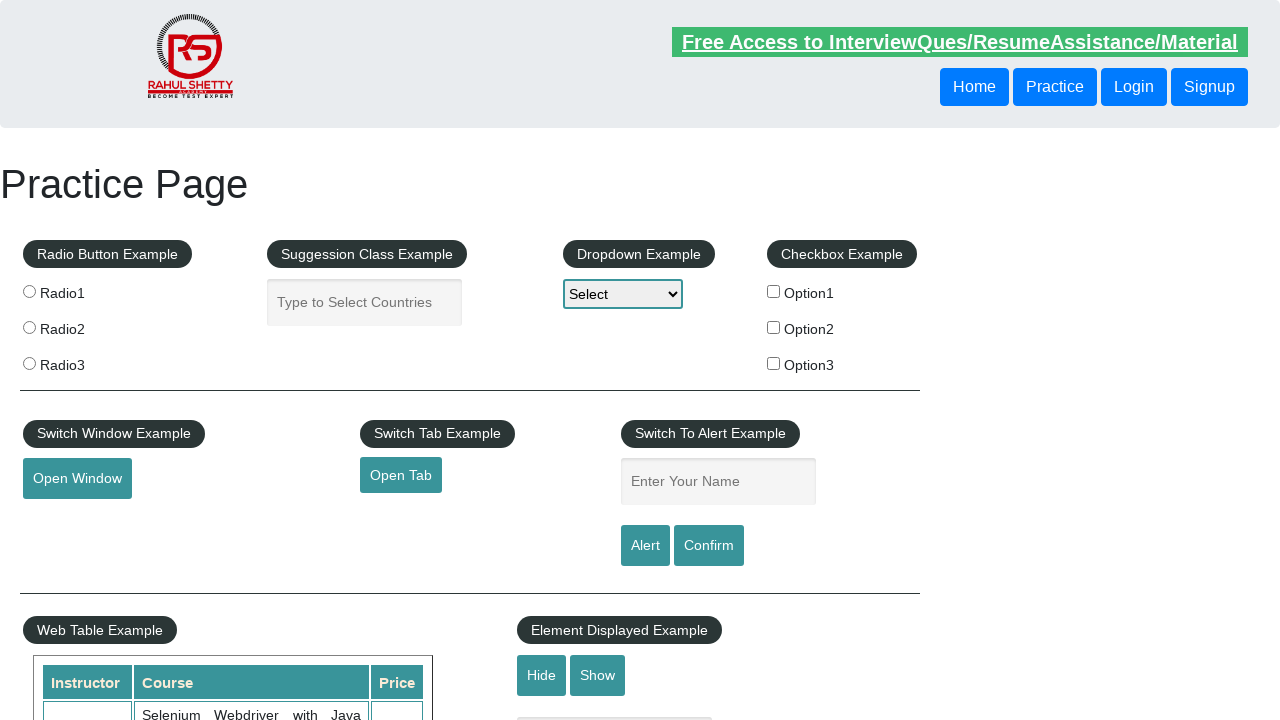

Waited 500ms for dialog to be handled
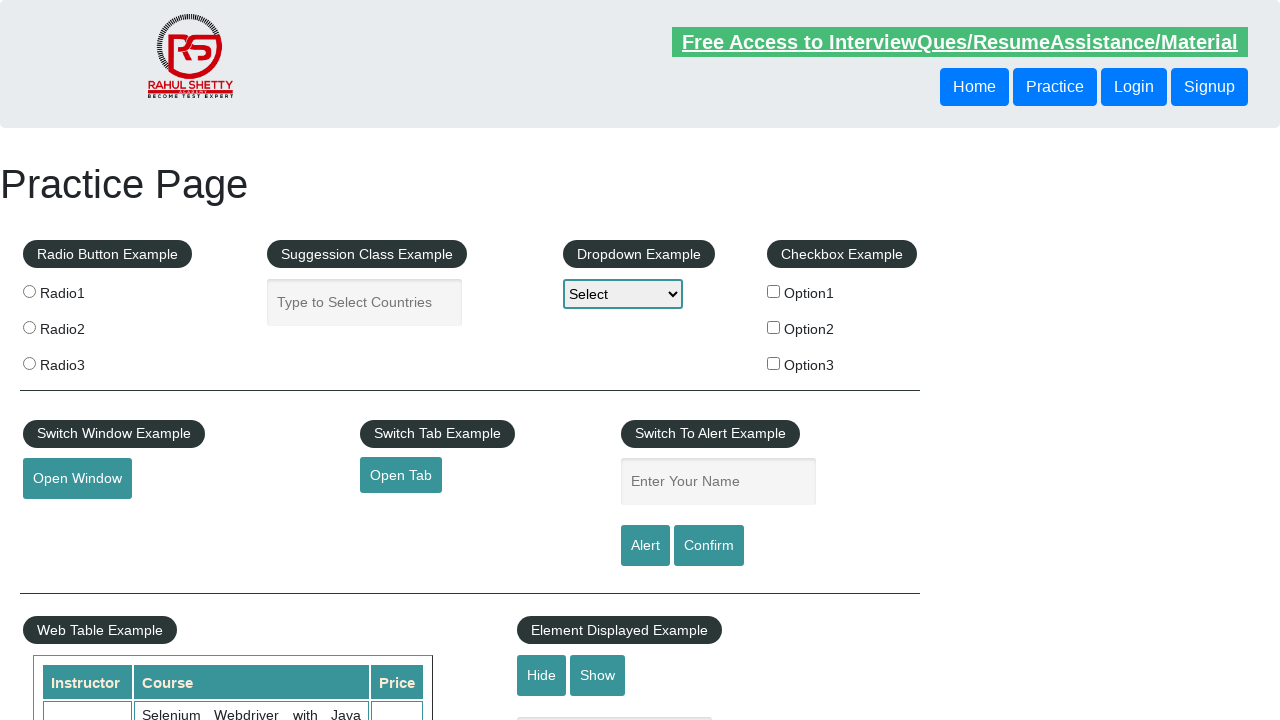

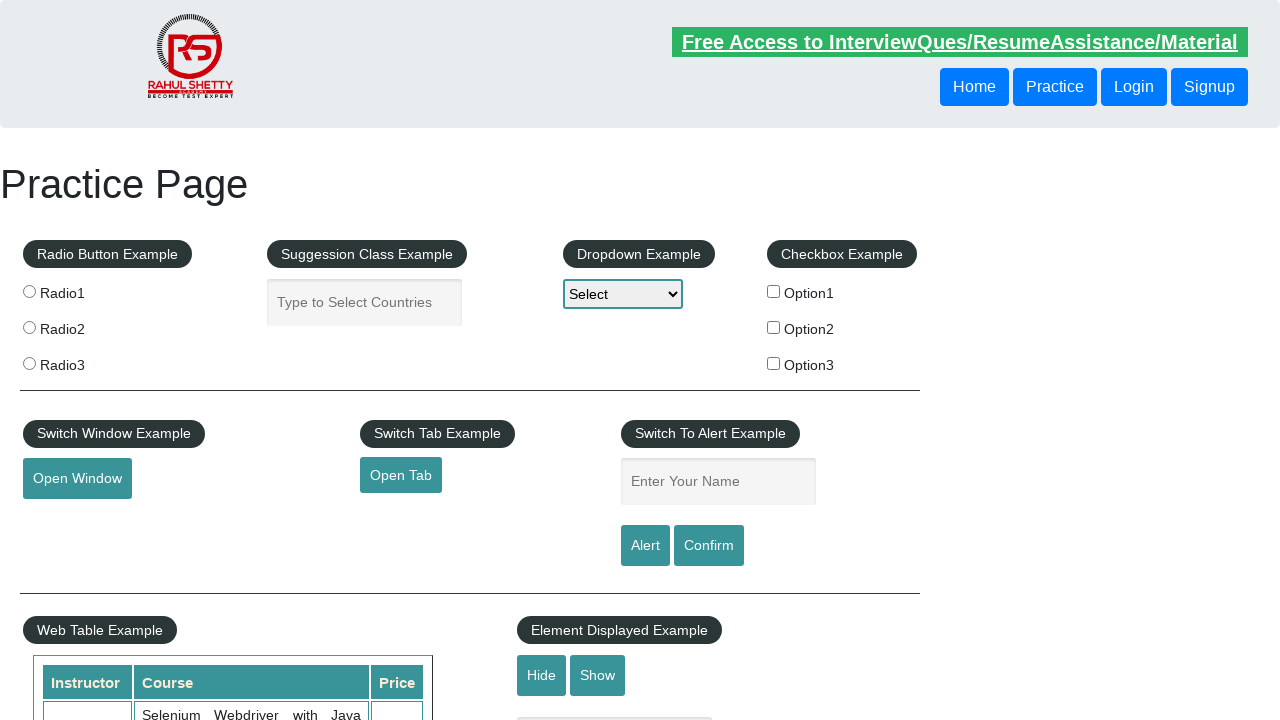